Tests injecting jQuery and jQuery Growl library into a page via JavaScript execution, then displays a growl notification message on the page.

Starting URL: http://the-internet.herokuapp.com

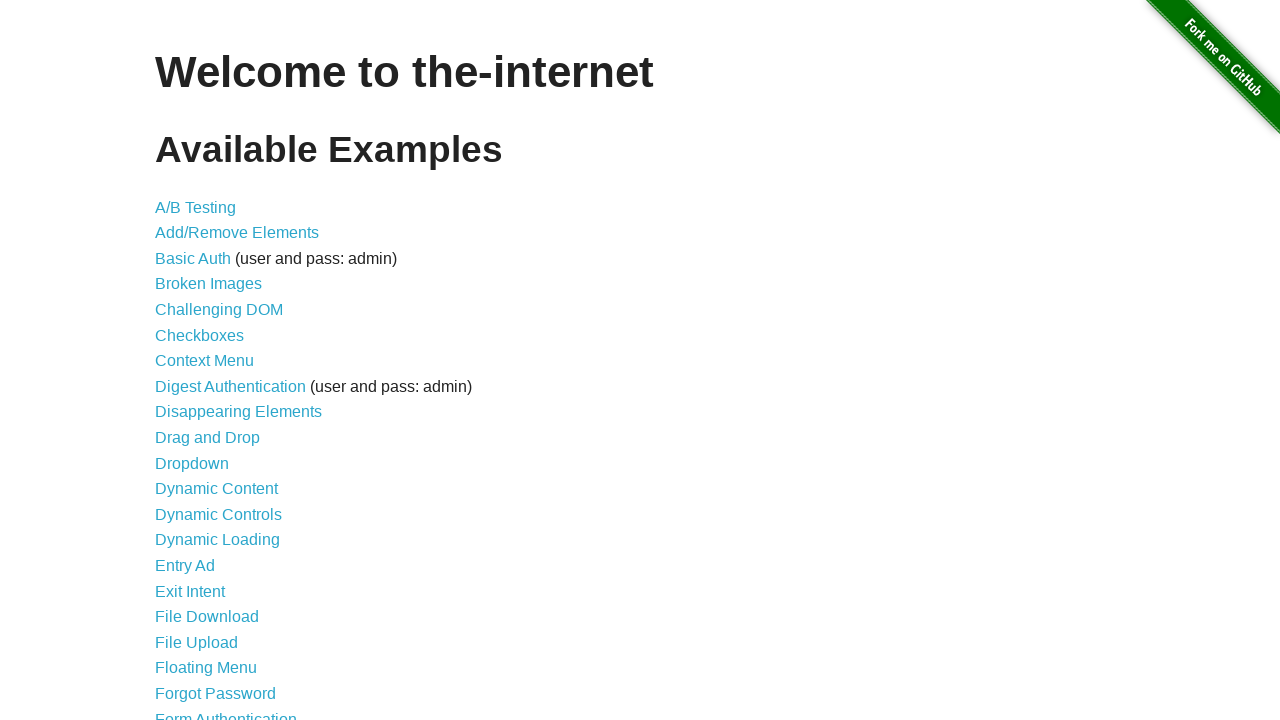

Injected jQuery library into the page
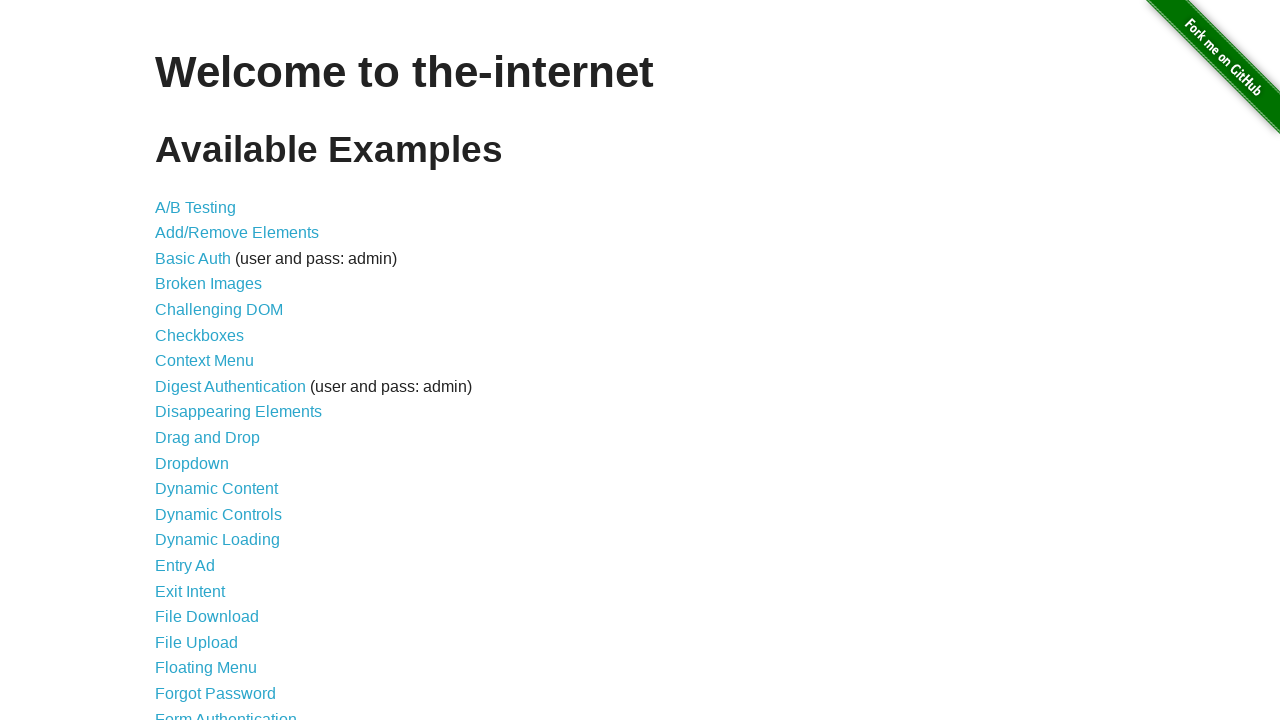

jQuery library loaded successfully
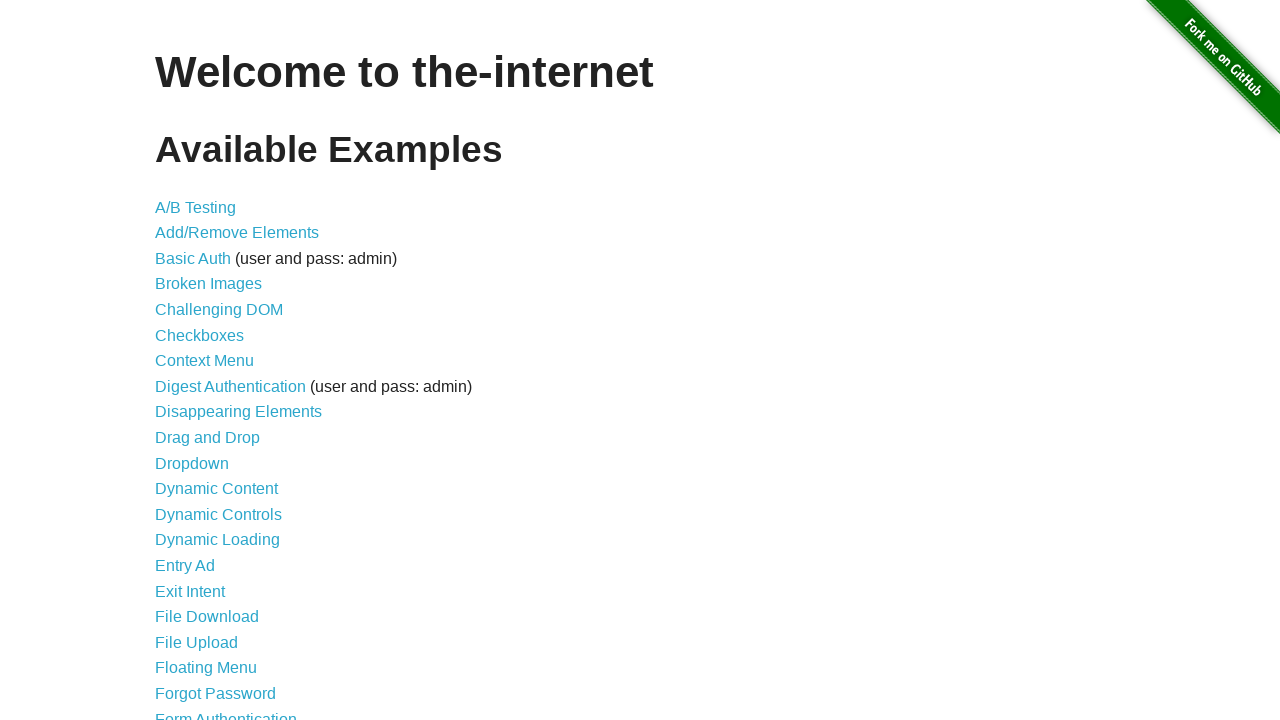

Loaded jQuery Growl library via $.getScript()
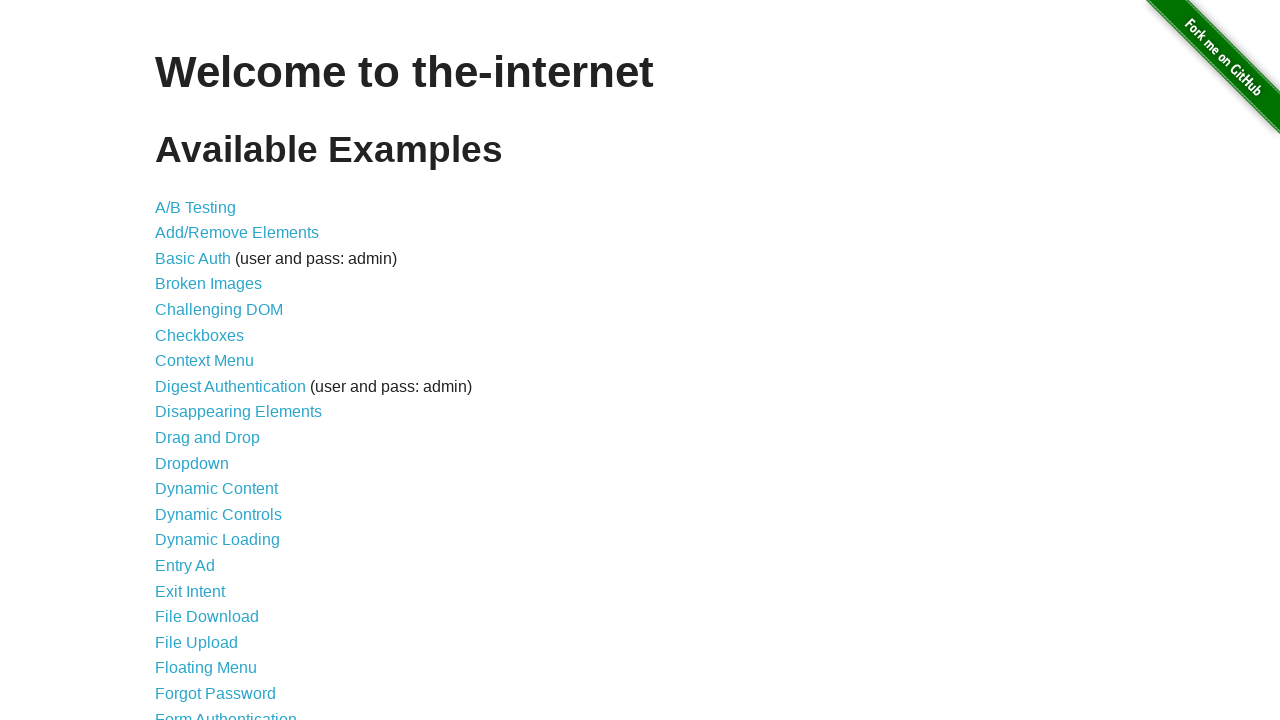

Injected jQuery Growl CSS stylesheet into the page
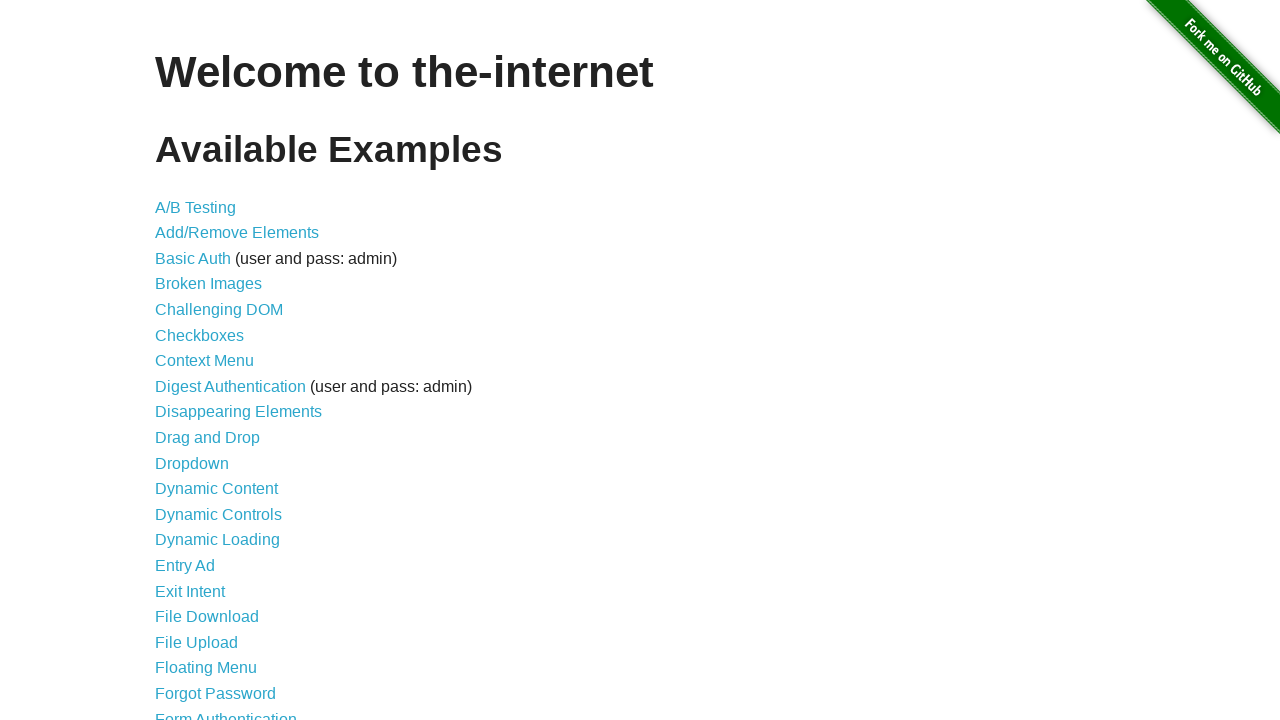

jQuery Growl library ready to use
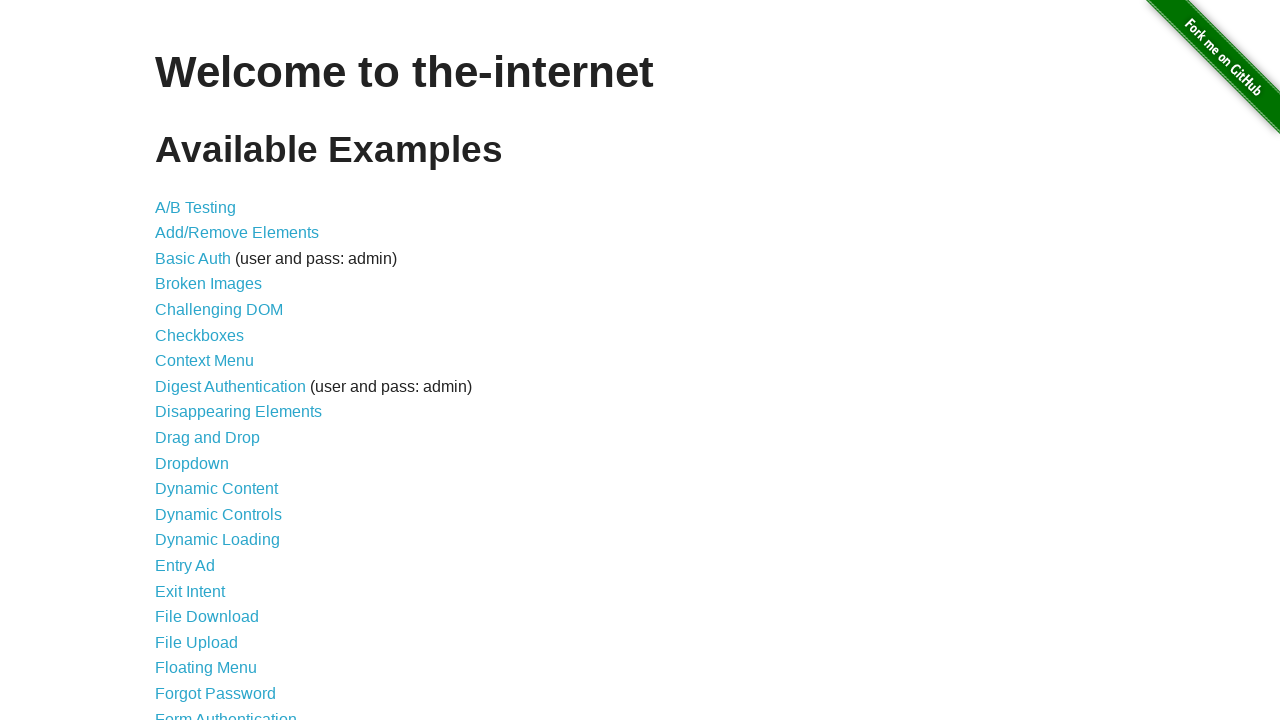

Displayed jQuery Growl notification with title 'GET' and message '/'
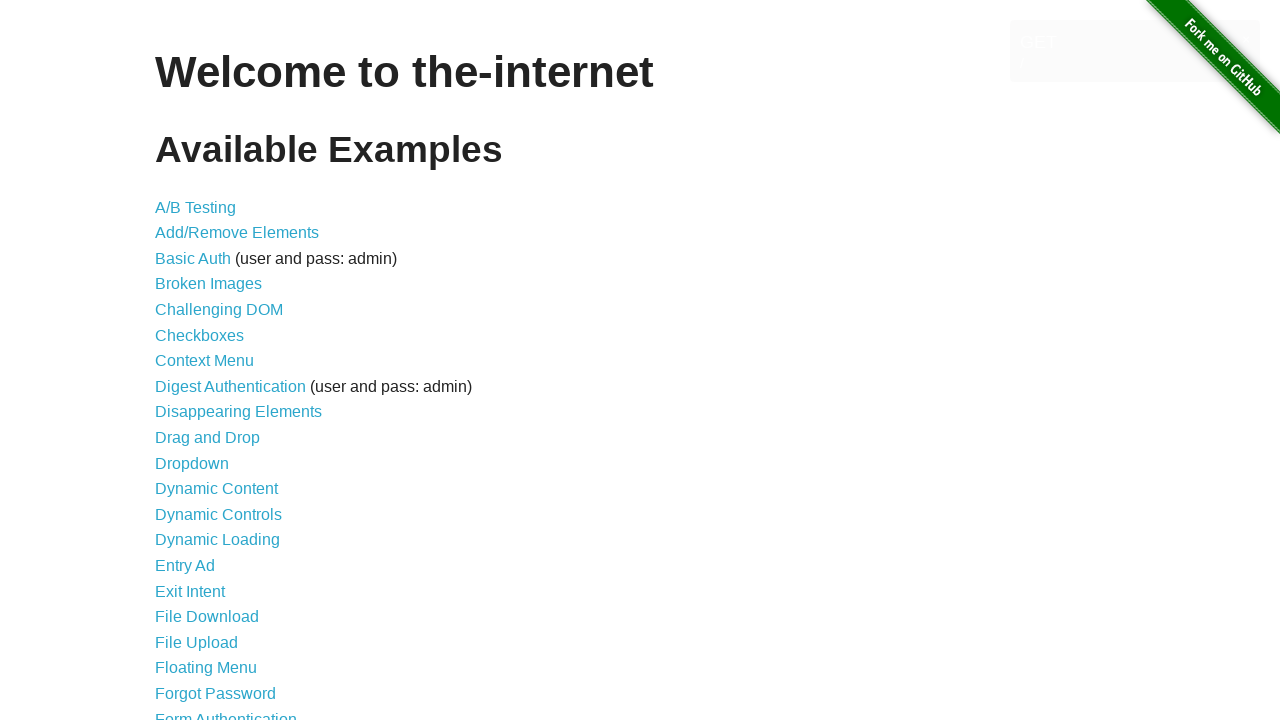

Waited 2 seconds to view the growl notification
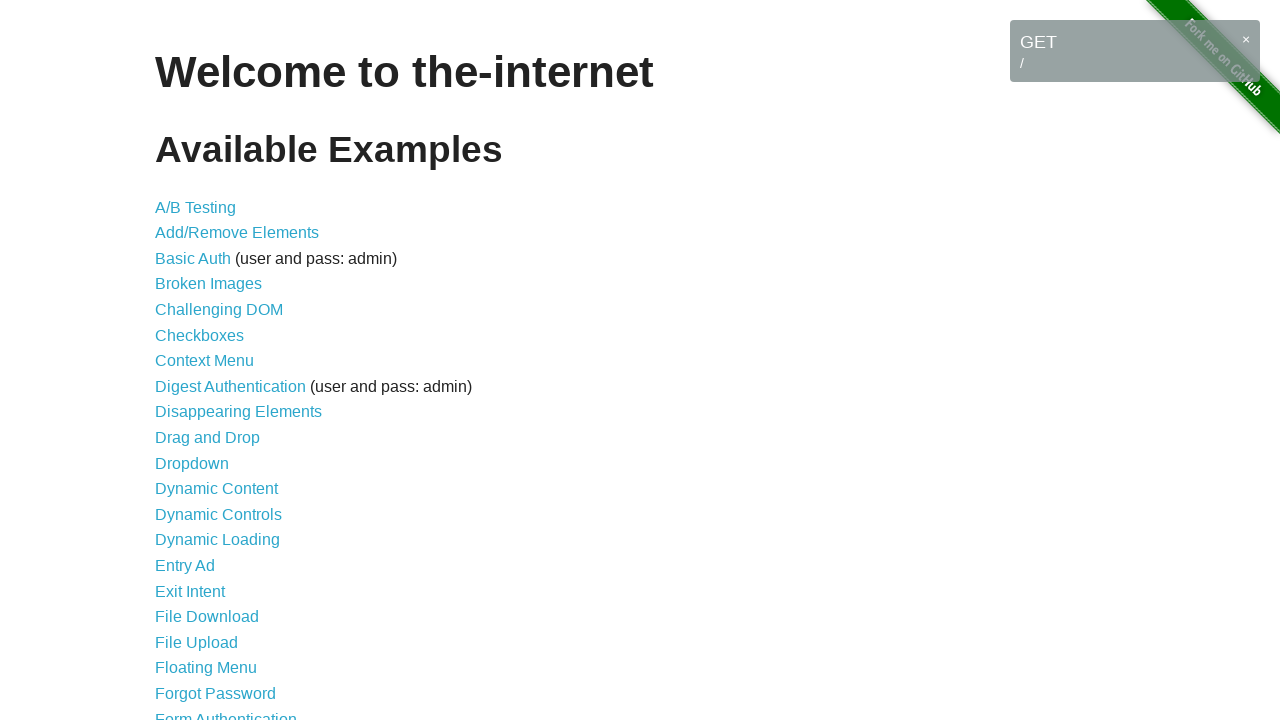

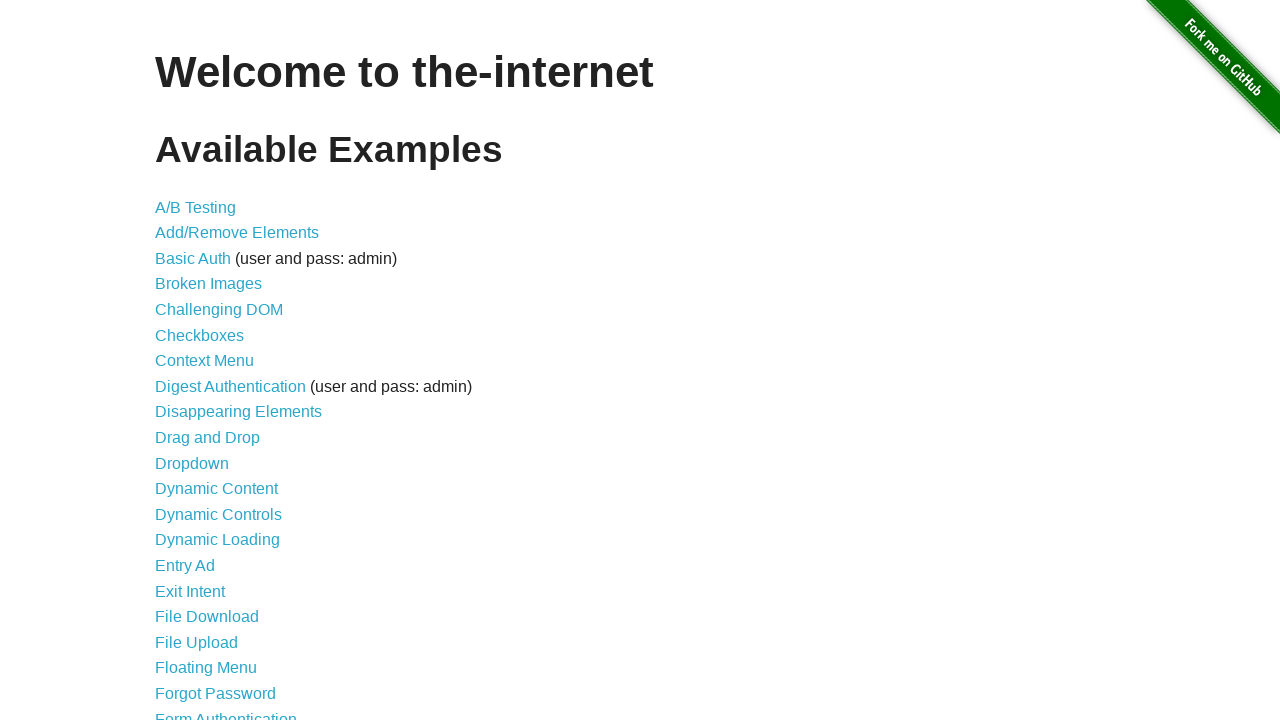